Tests the GreenKart e-commerce flow by searching for a vegetable (Cucumber), verifying search results, adding items to cart with quantity increment, and proceeding to checkout page to verify the selected items.

Starting URL: https://rahulshettyacademy.com/seleniumPractise/#/

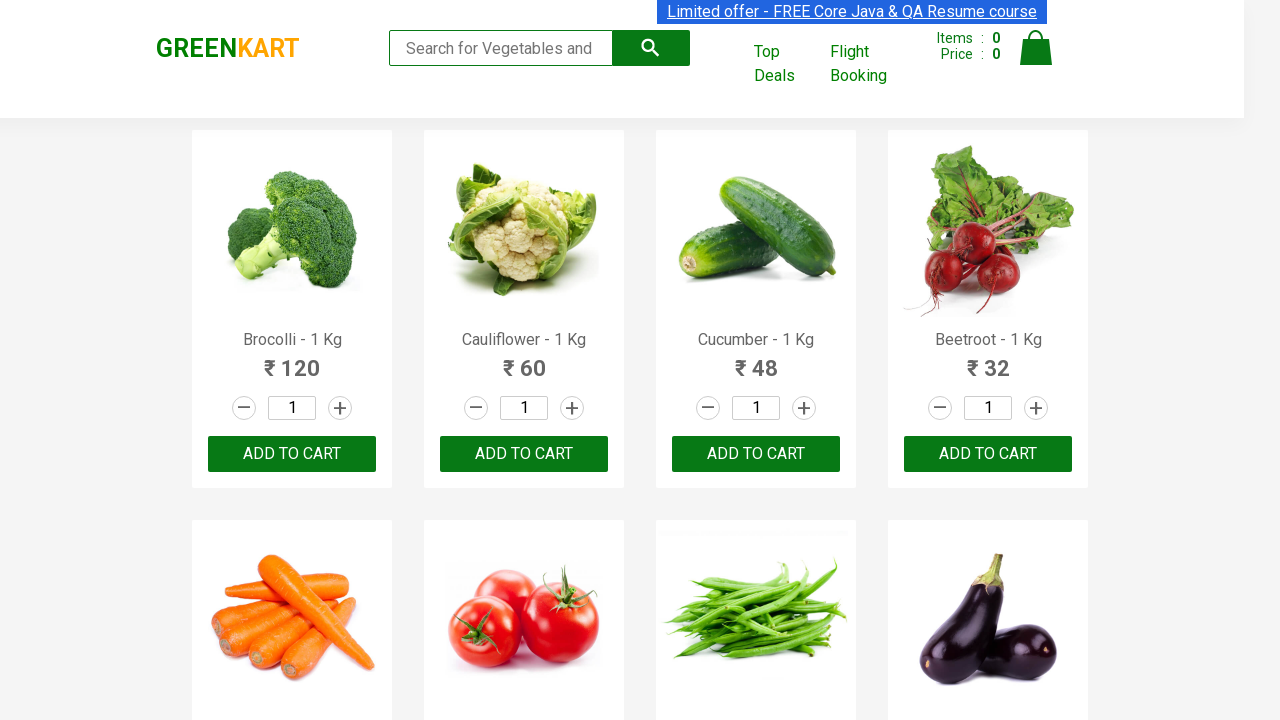

Filled search field with 'Cucumber' on input.search-keyword
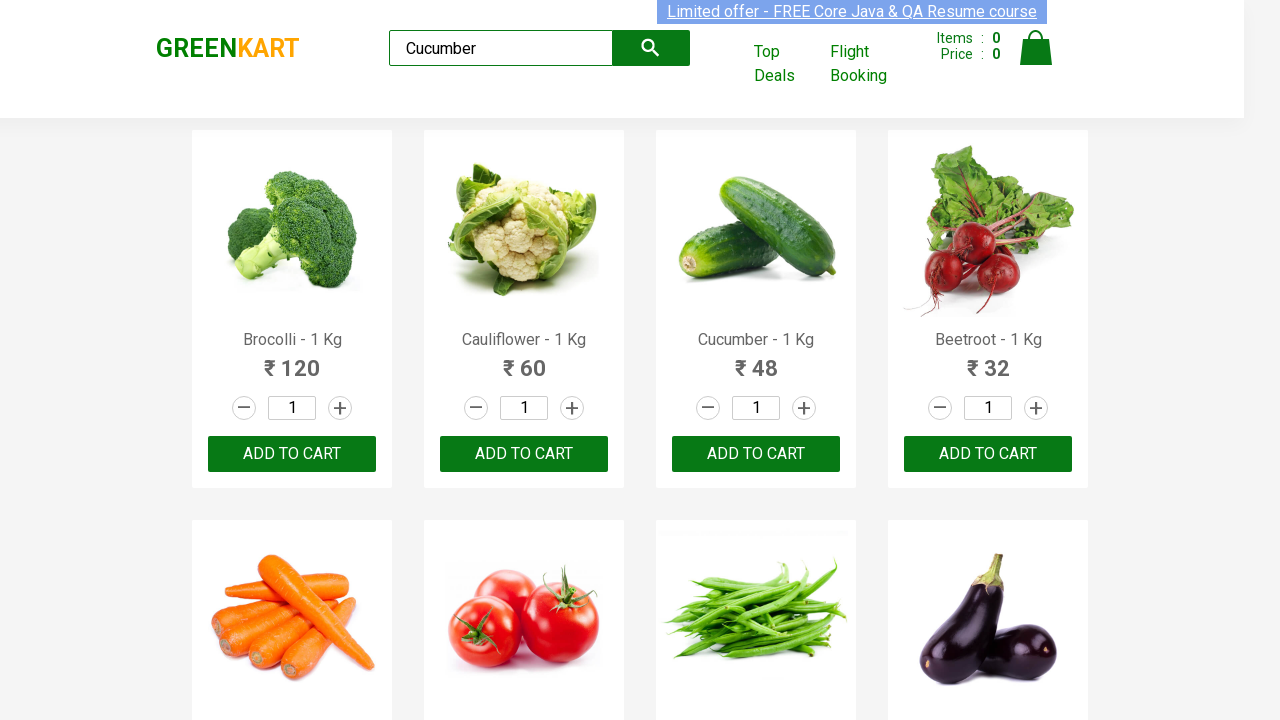

Waited for search results to load
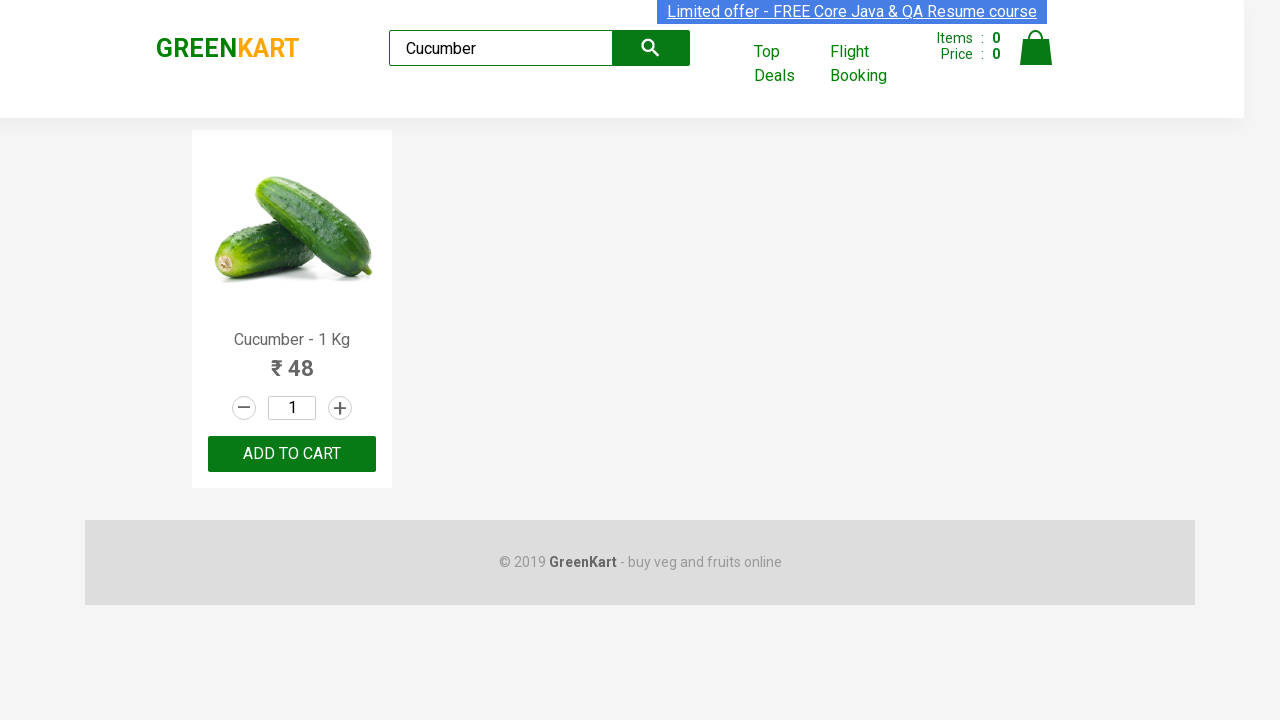

Product name selector appeared in search results
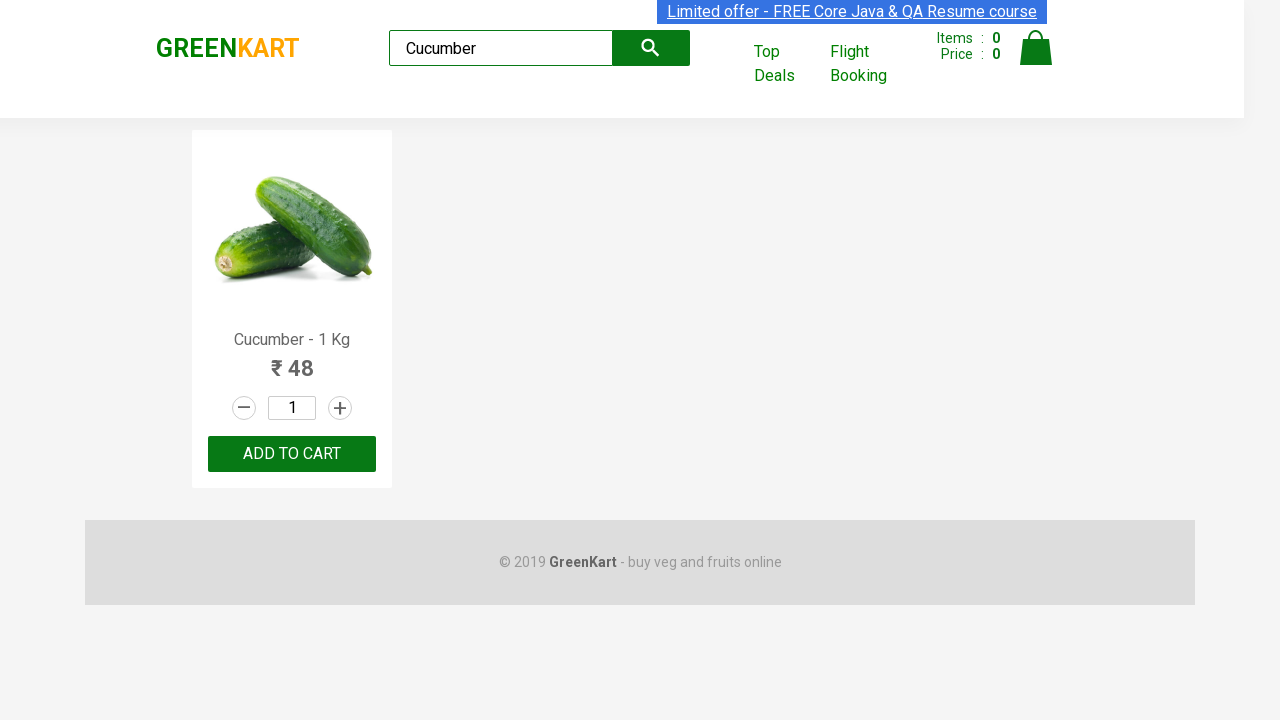

Verified 'Cucumber - 1 Kg' product is displayed in search results
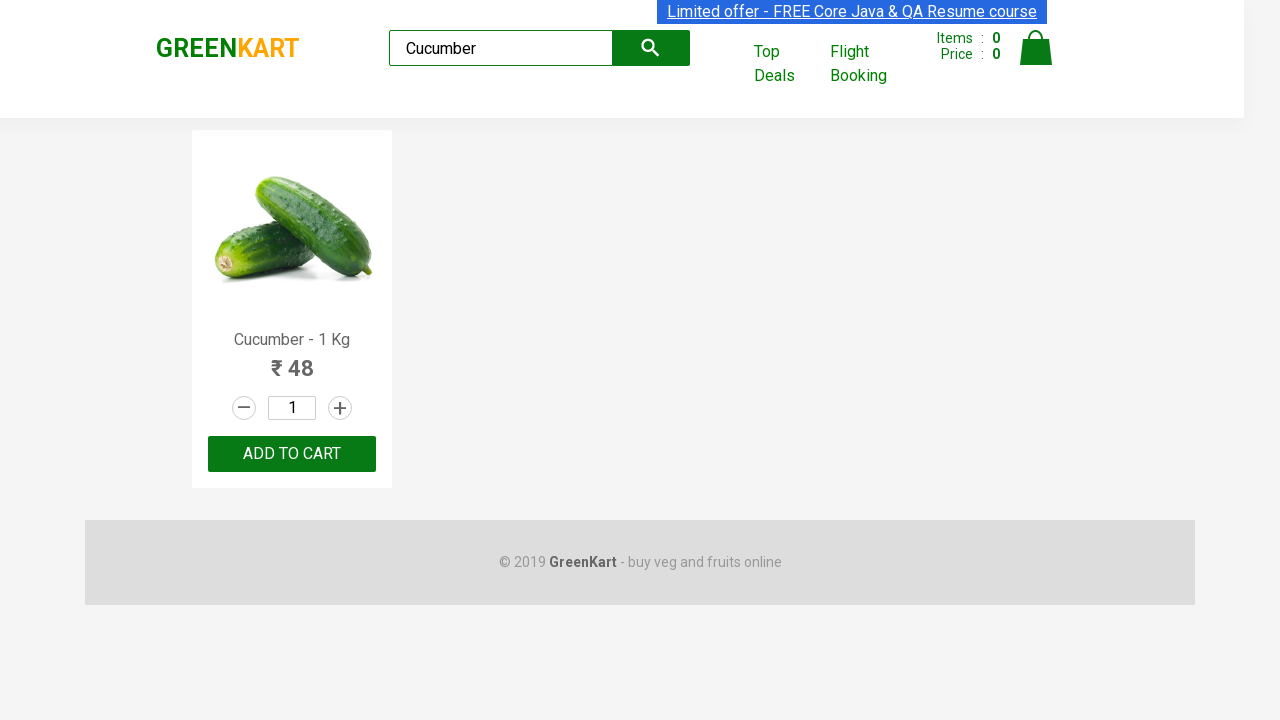

Clicked increment button to increase quantity at (340, 408) on a.increment
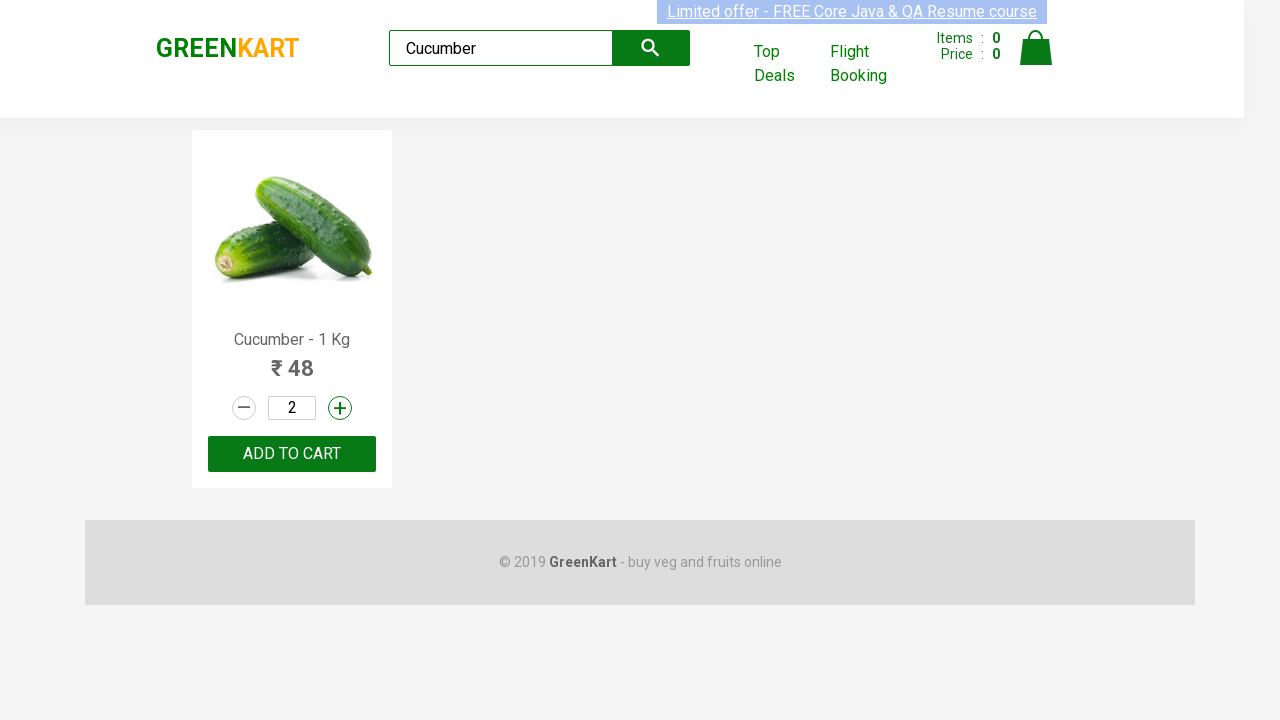

Clicked 'ADD TO CART' button at (292, 454) on xpath=//button[text()='ADD TO CART']
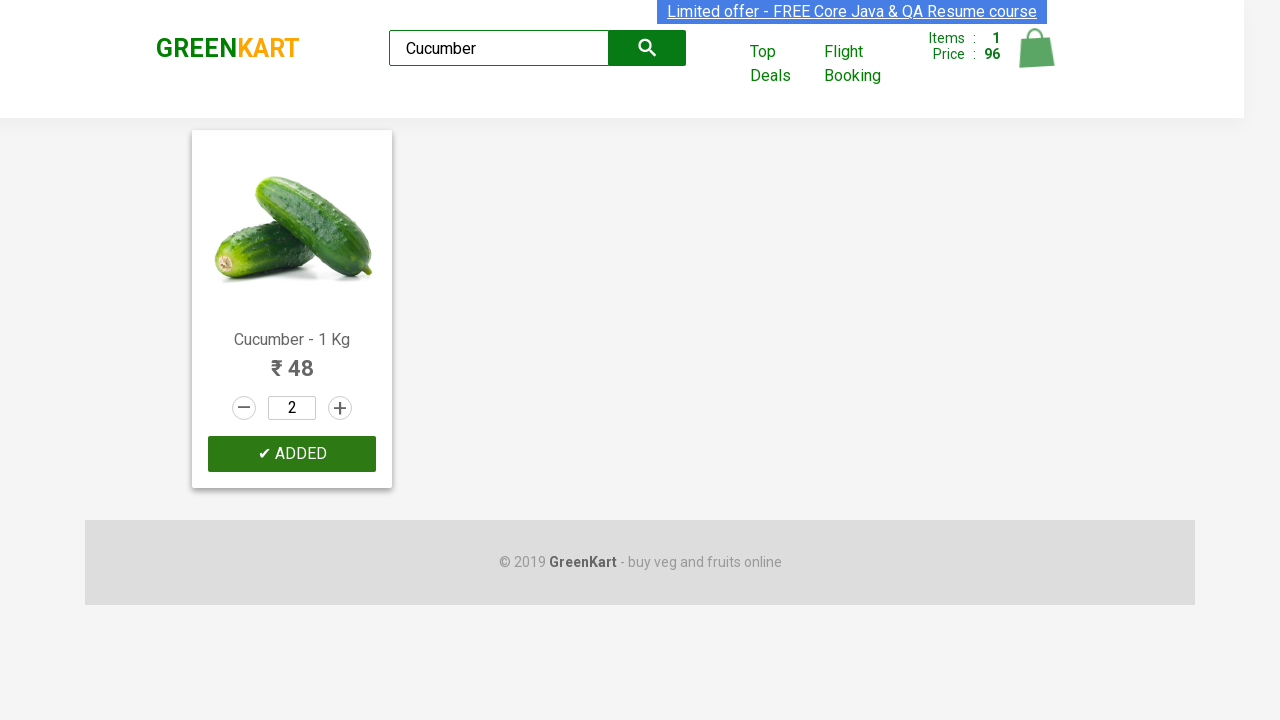

Clicked cart icon in header at (1036, 48) on xpath=//*[@id='root']/div/header/div/div[3]/a[4]/img
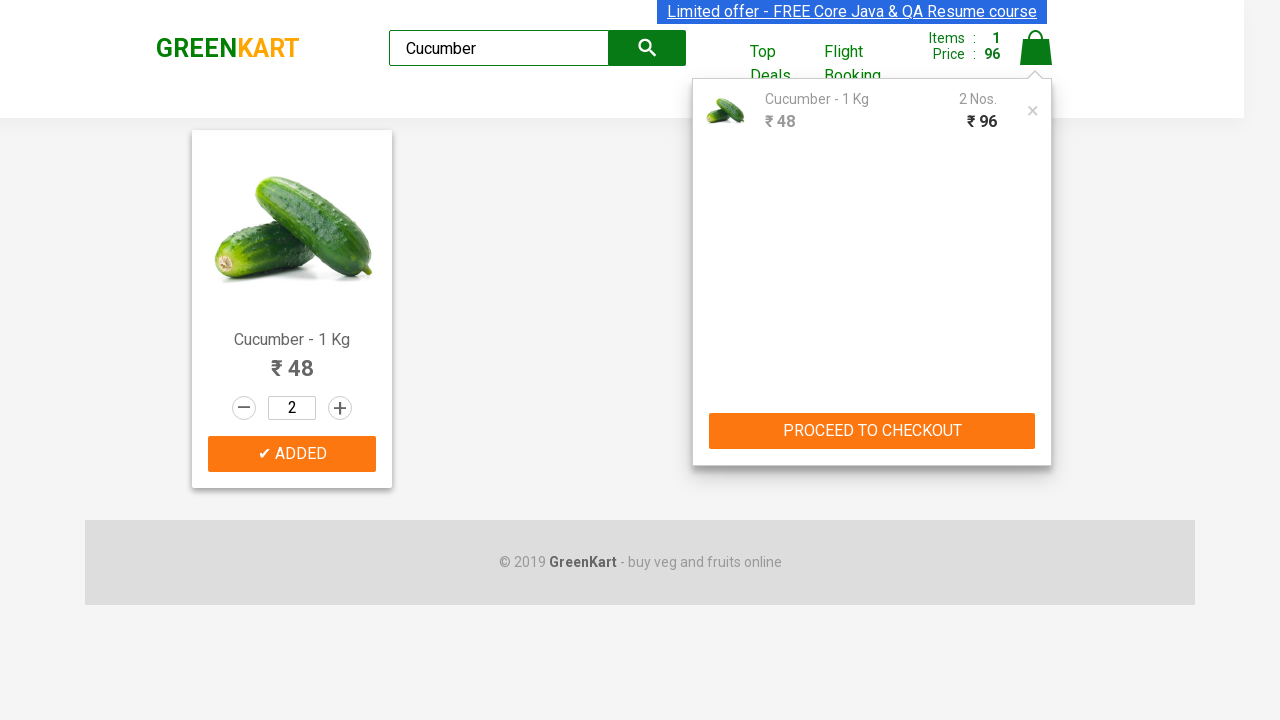

Waited for cart page to open
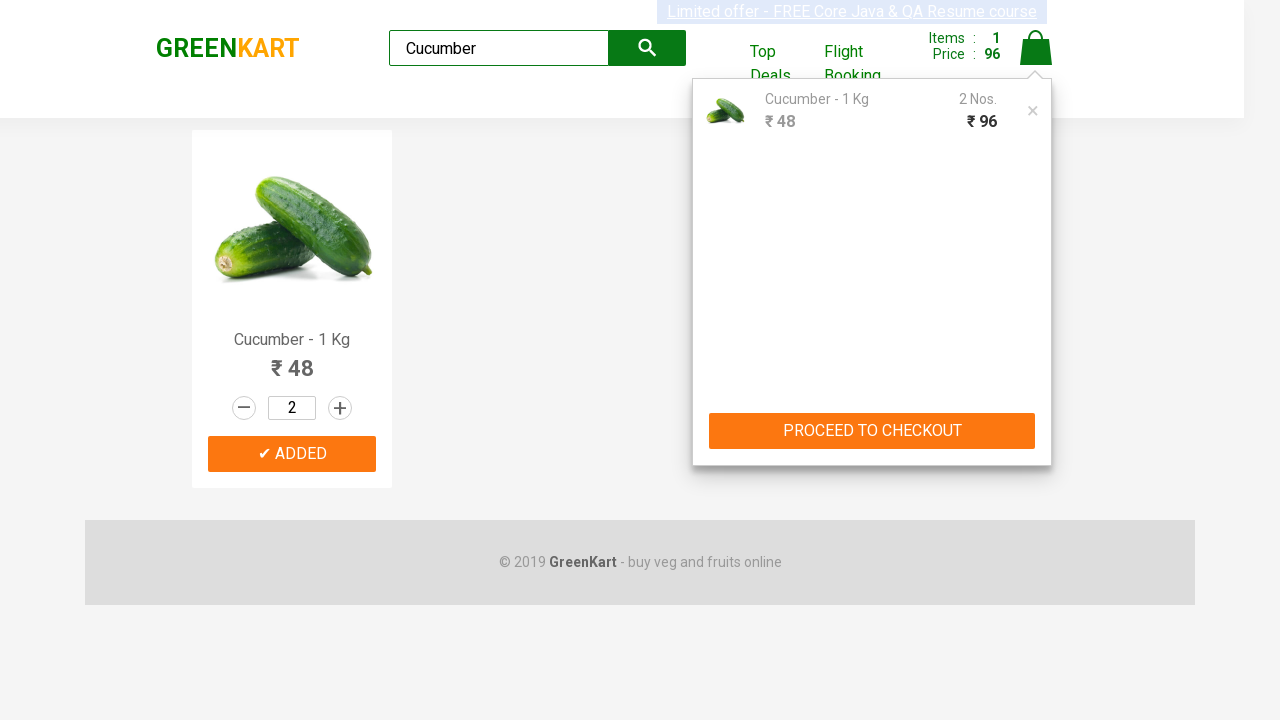

Clicked 'PROCEED TO CHECKOUT' button at (872, 431) on xpath=//button[contains(text(),'PROCEED TO CHECKOUT')]
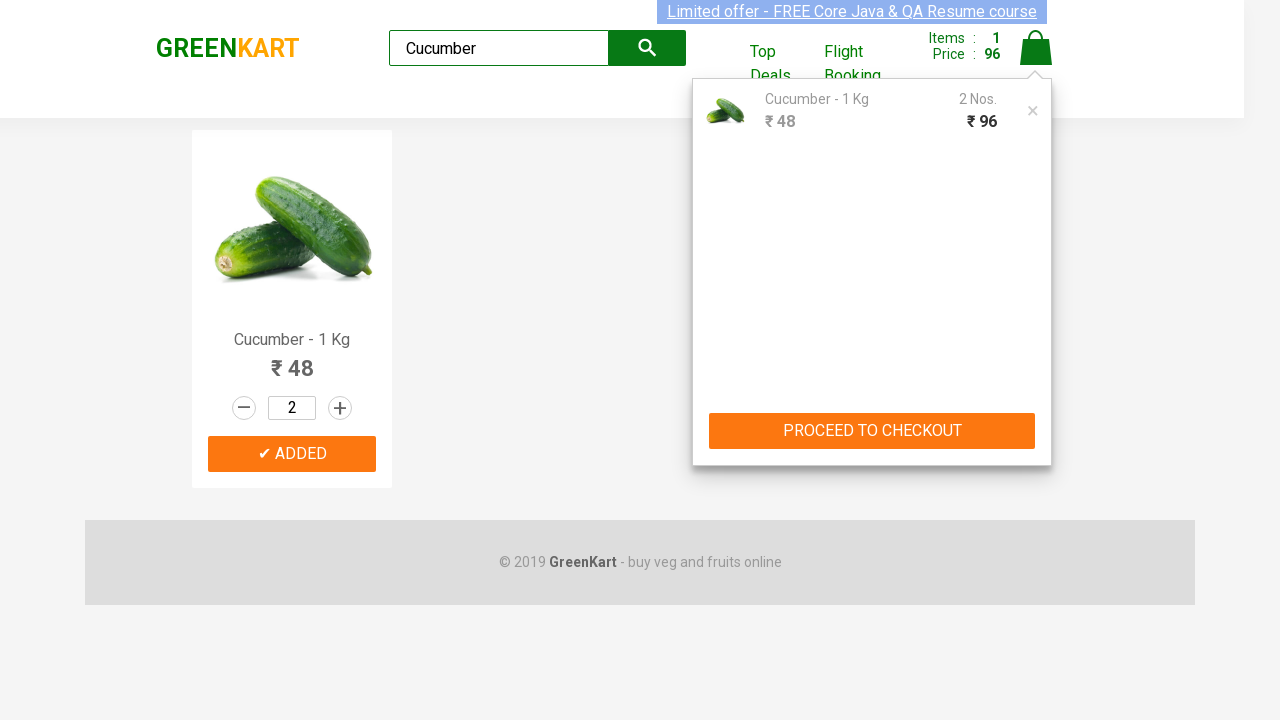

Waited for checkout page to load
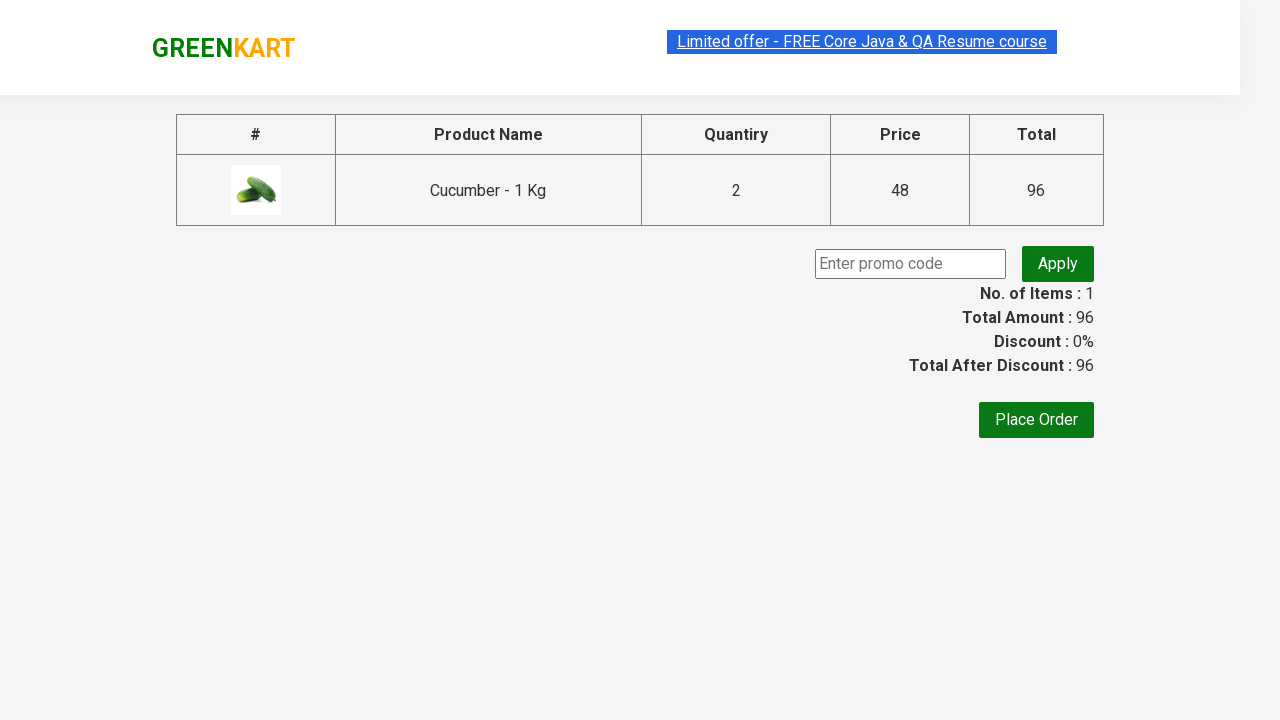

Verified 'Cucumber' product is displayed in checkout page
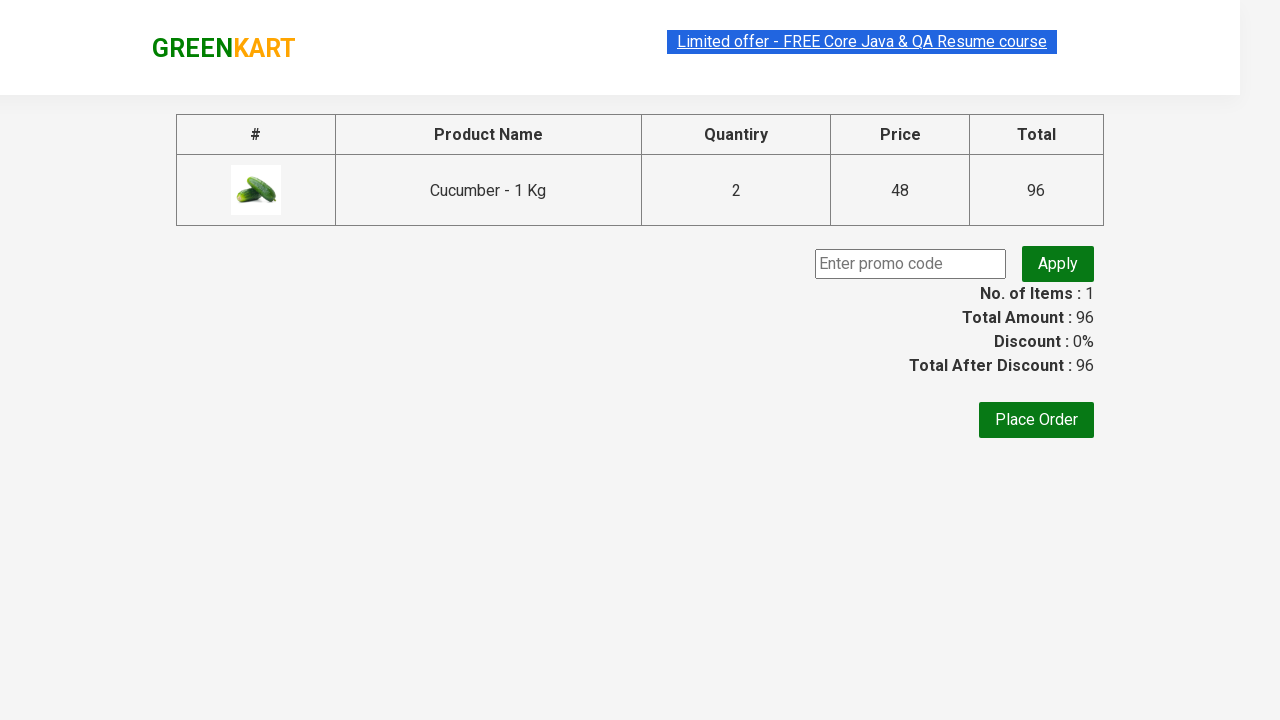

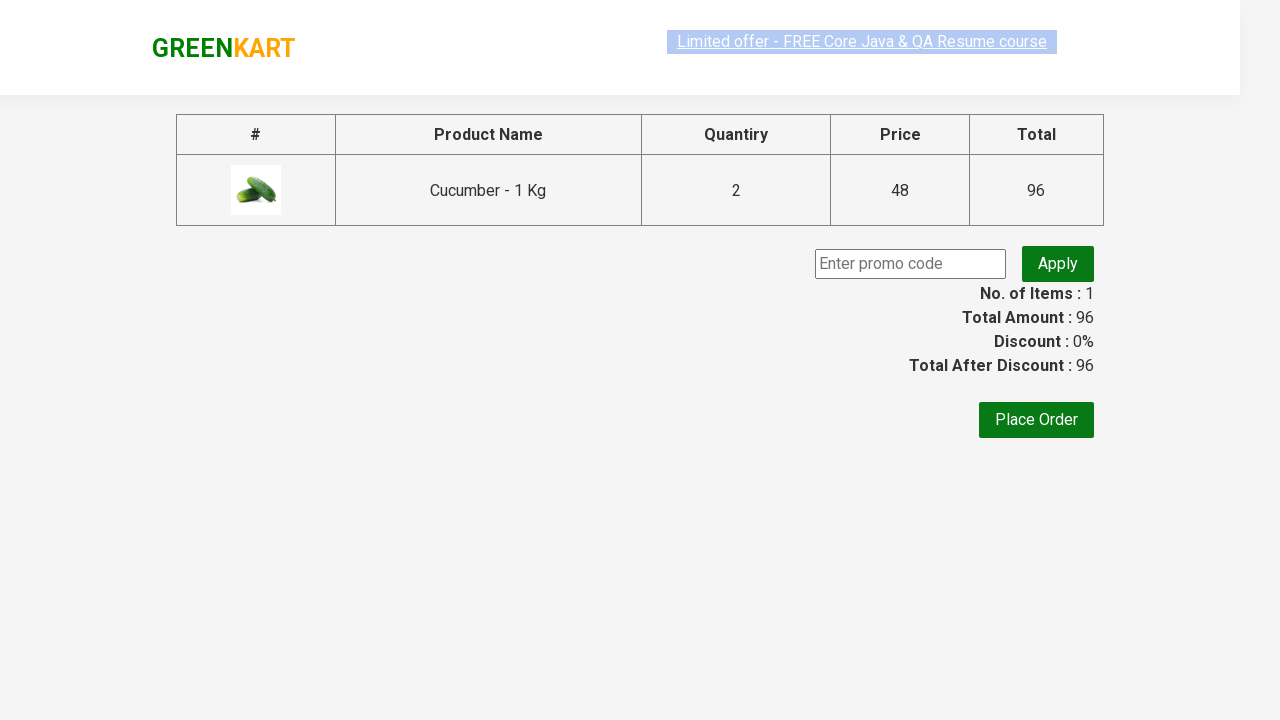